Tests opening a new tab by clicking the tab button and switching to it

Starting URL: https://demoqa.com/browser-windows

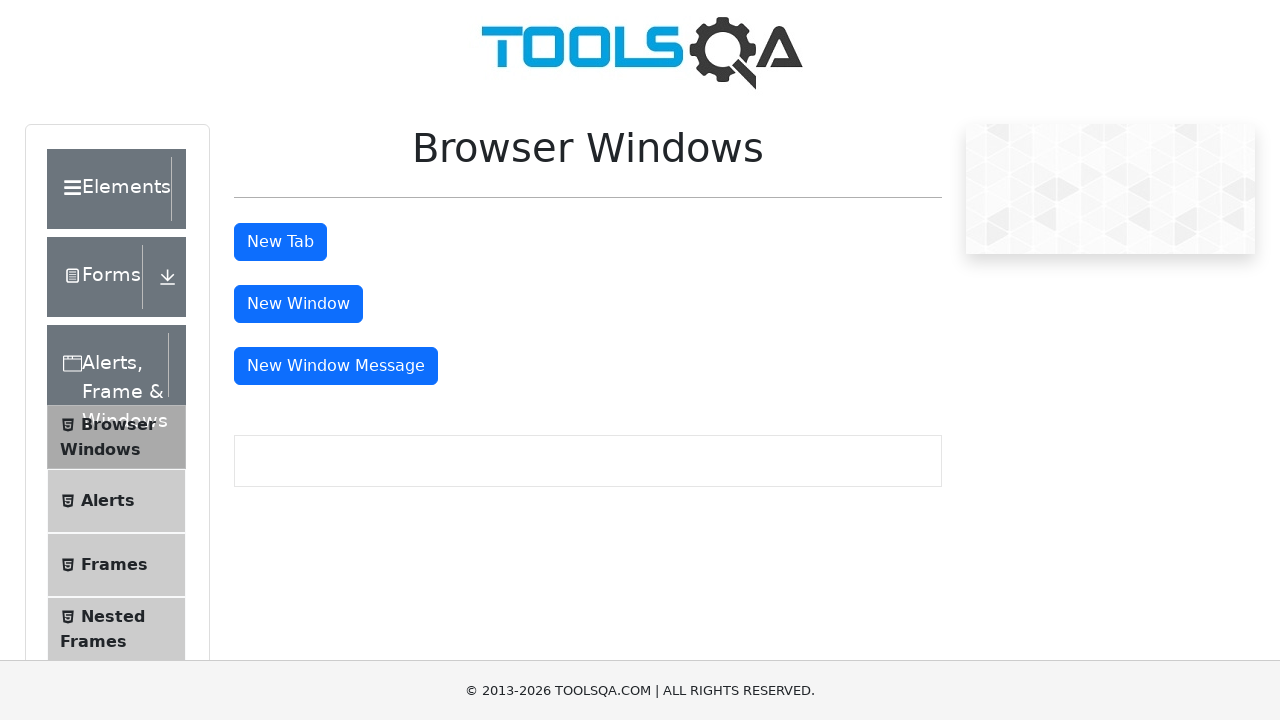

Scrolled down to make tab button visible
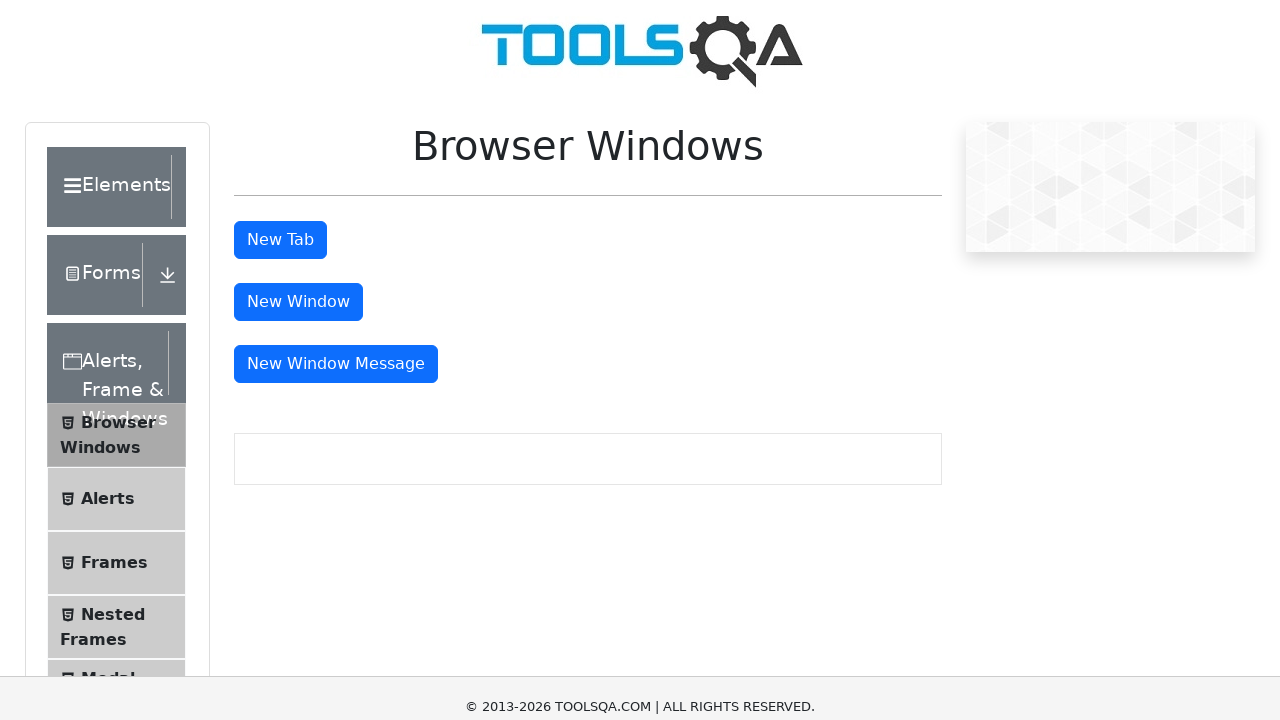

Clicked tab button to open new tab at (280, 19) on #tabButton
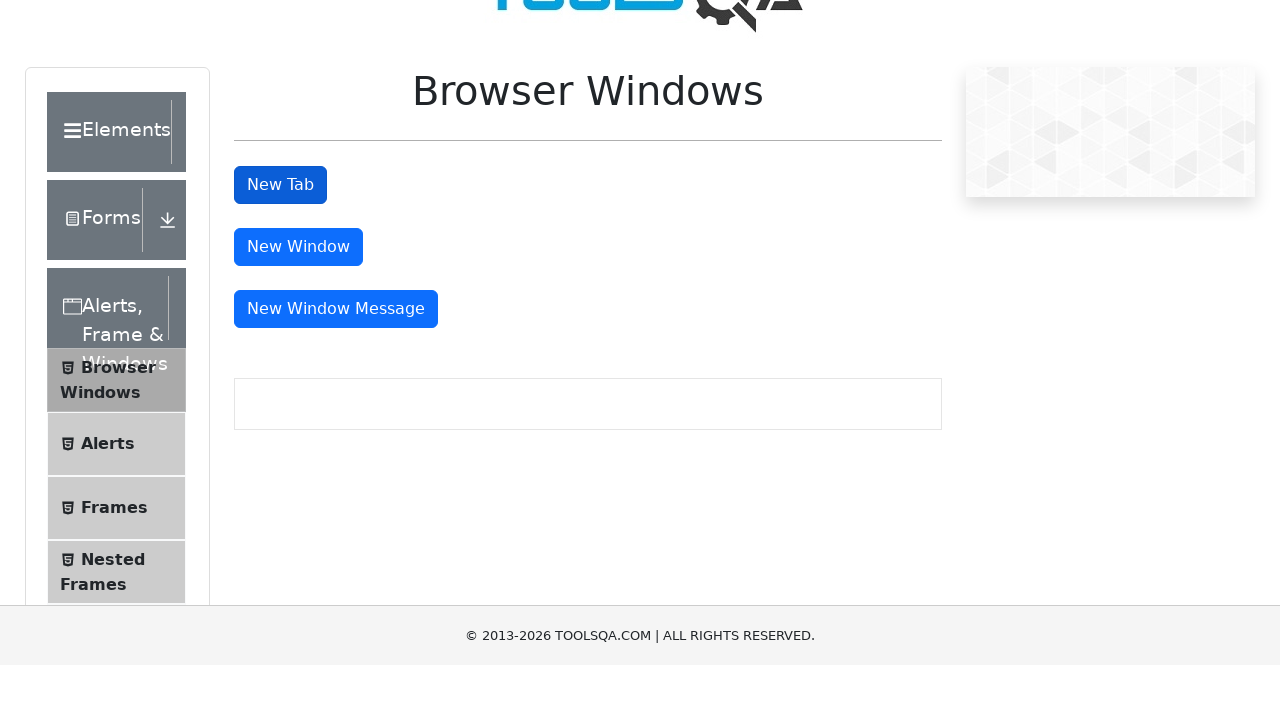

Switched to newly opened tab
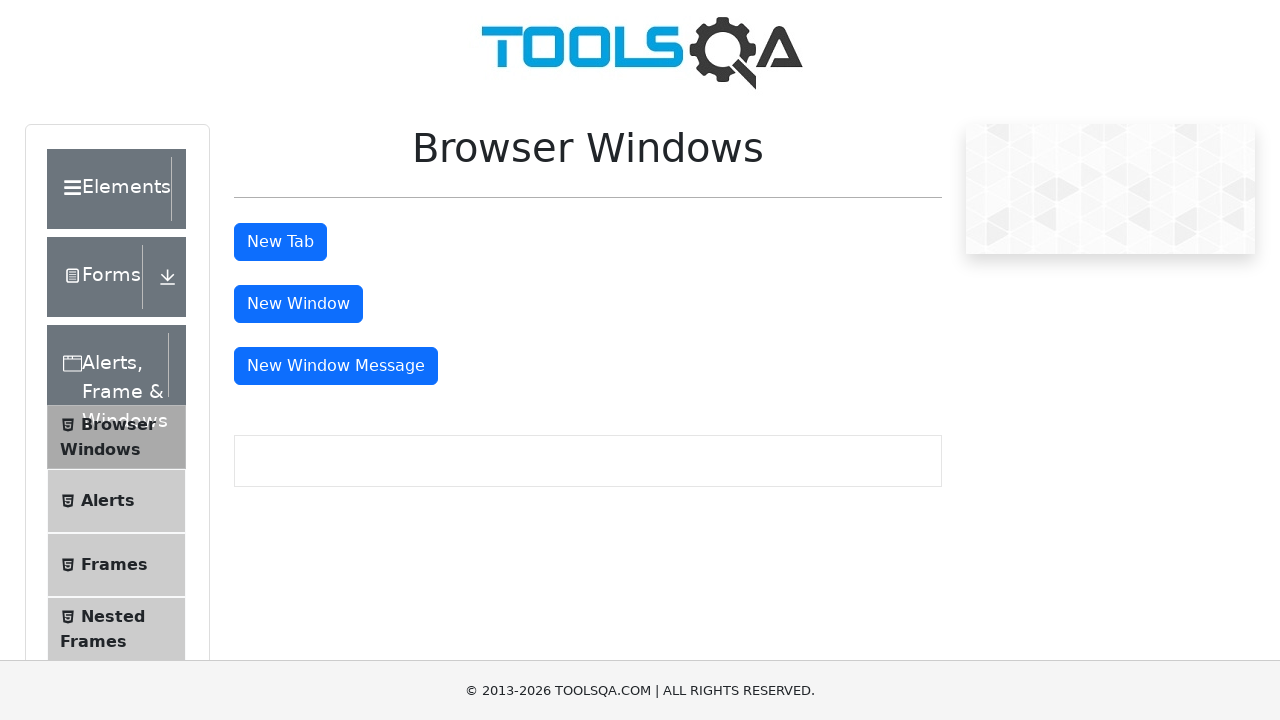

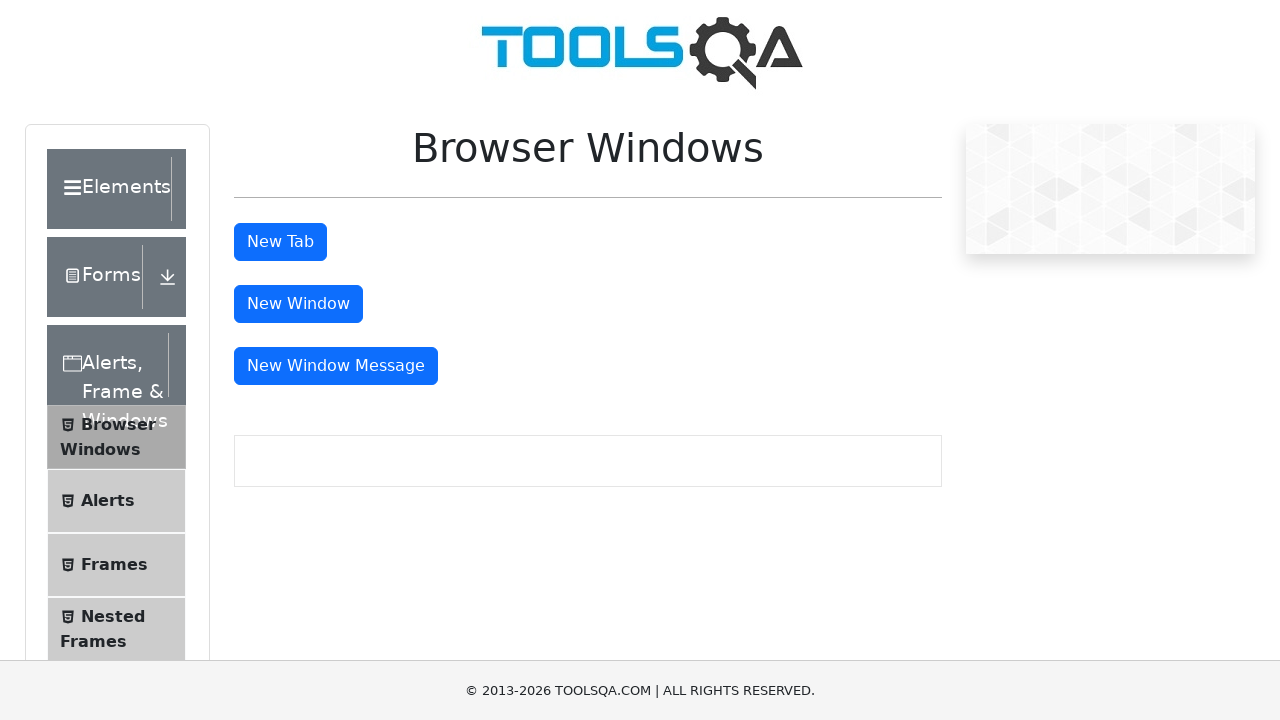